Fills out a practice form by entering personal information, selecting gender and experience level, choosing profession and tools

Starting URL: https://www.techlistic.com/p/selenium-practice-form.html

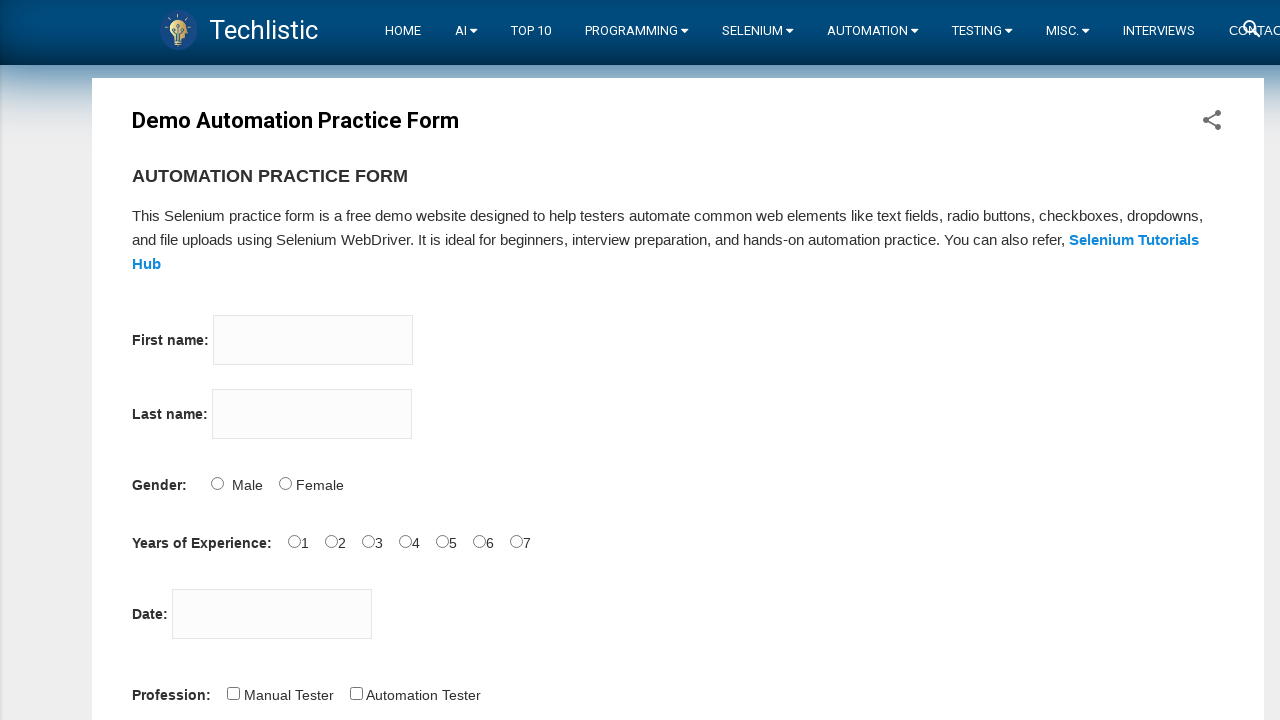

Filled first name field with 'Sevgi' on input[name='firstname']
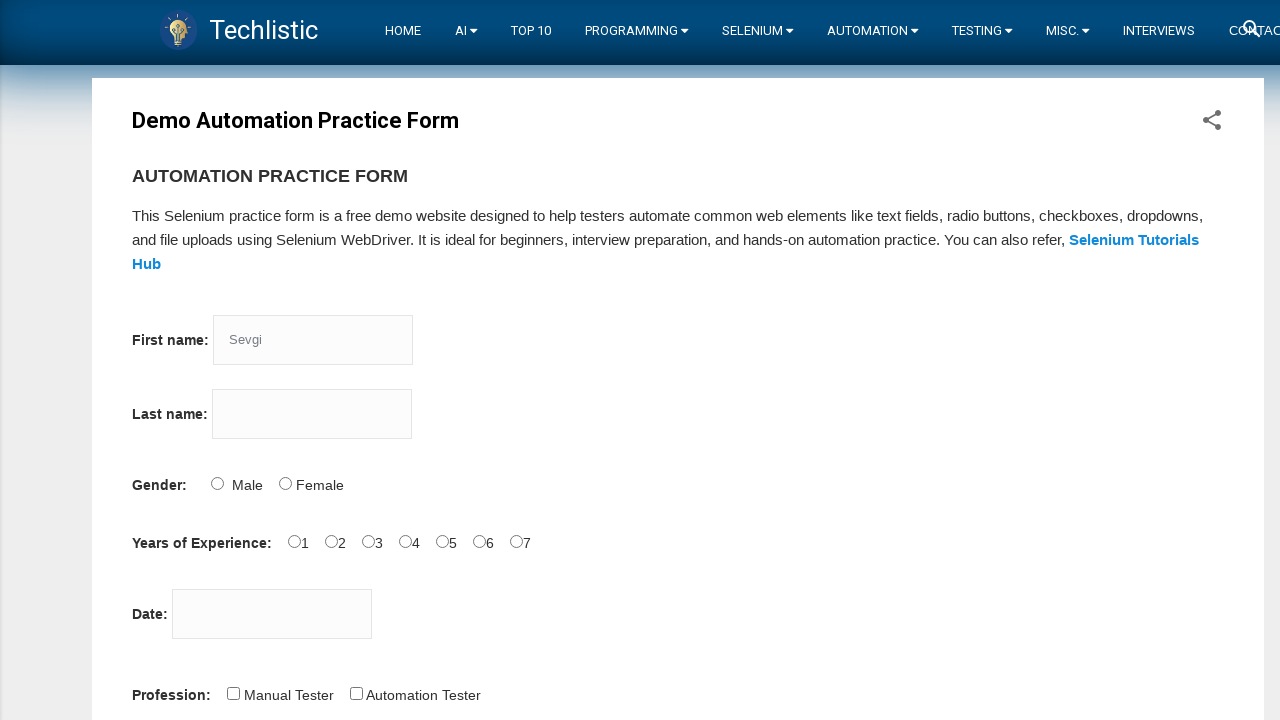

Filled last name field with 'Yalcin' on input[name='lastname']
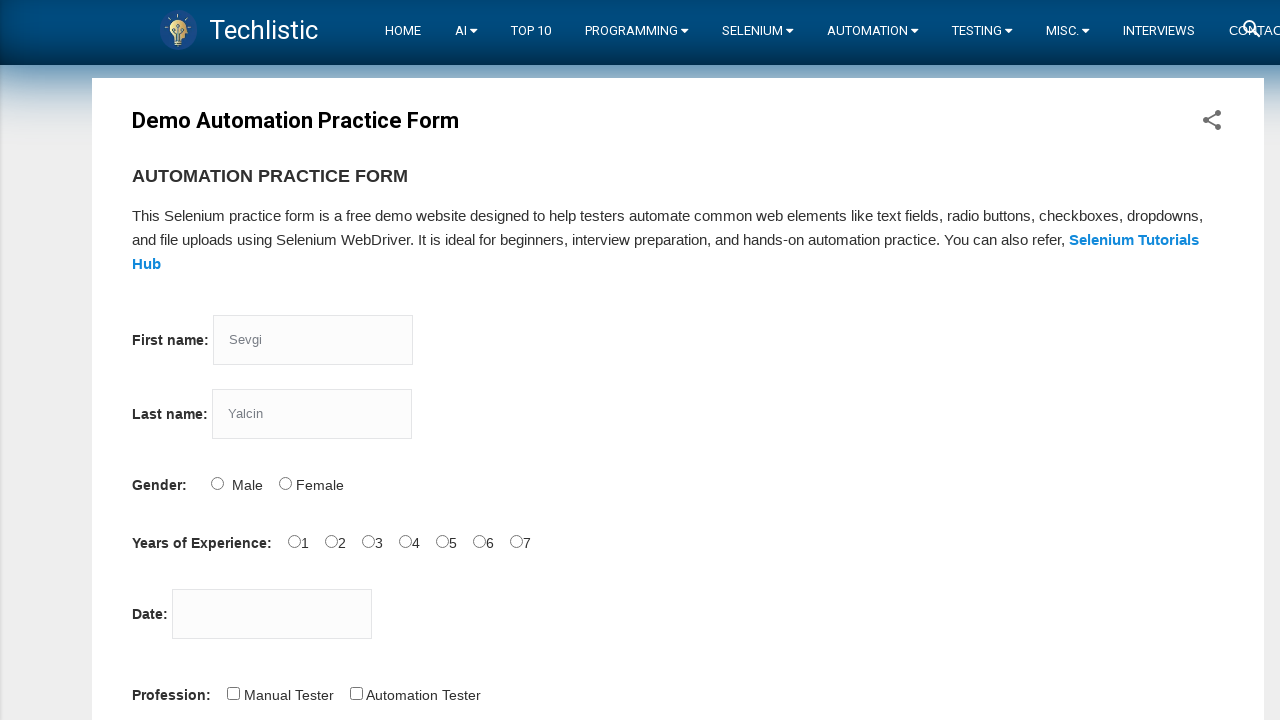

Selected Female gender option at (285, 483) on #sex-1
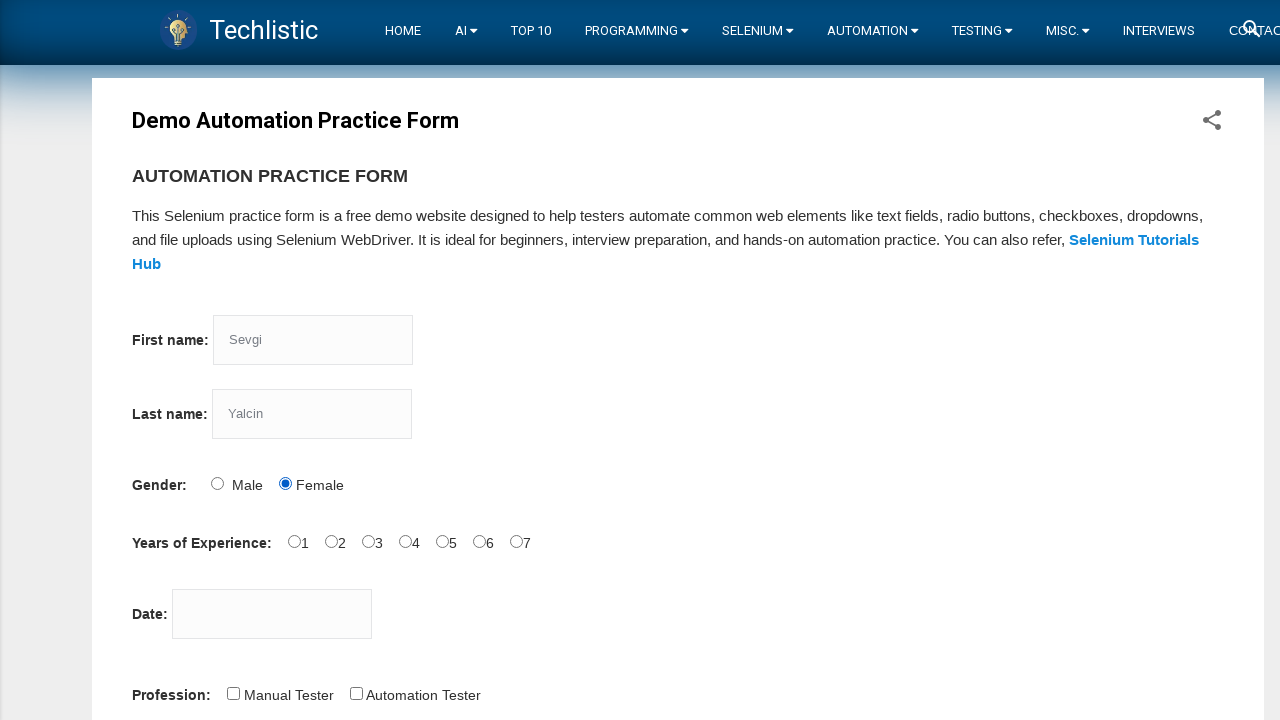

Selected 4 years experience level at (405, 541) on #exp-3
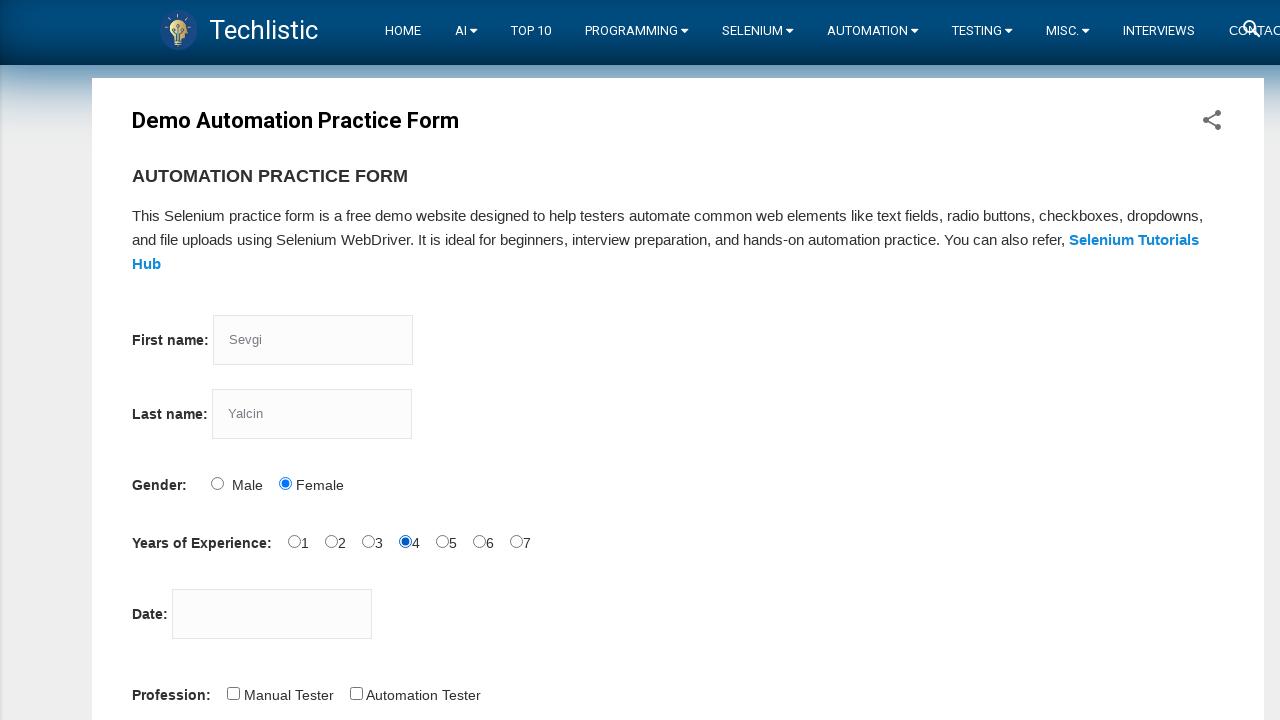

Filled date picker with '20.06.2000' on #datepicker
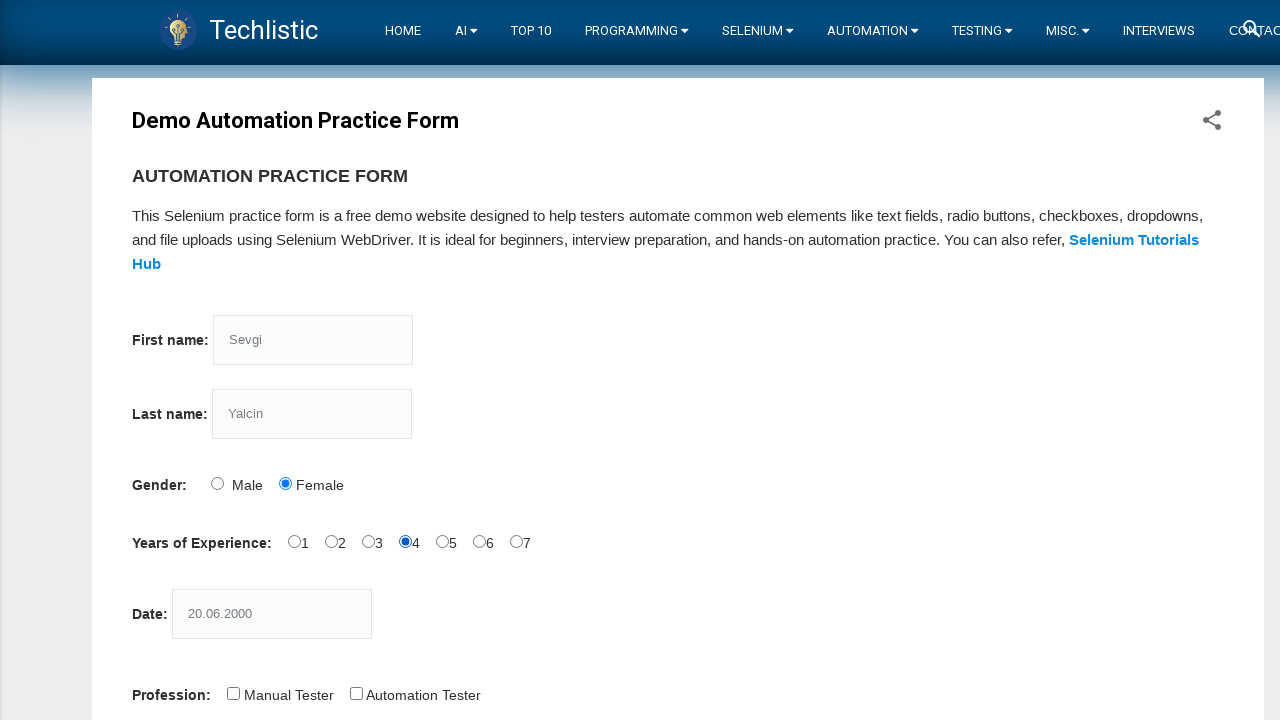

Selected Automation Tester profession checkbox at (356, 693) on #profession-1
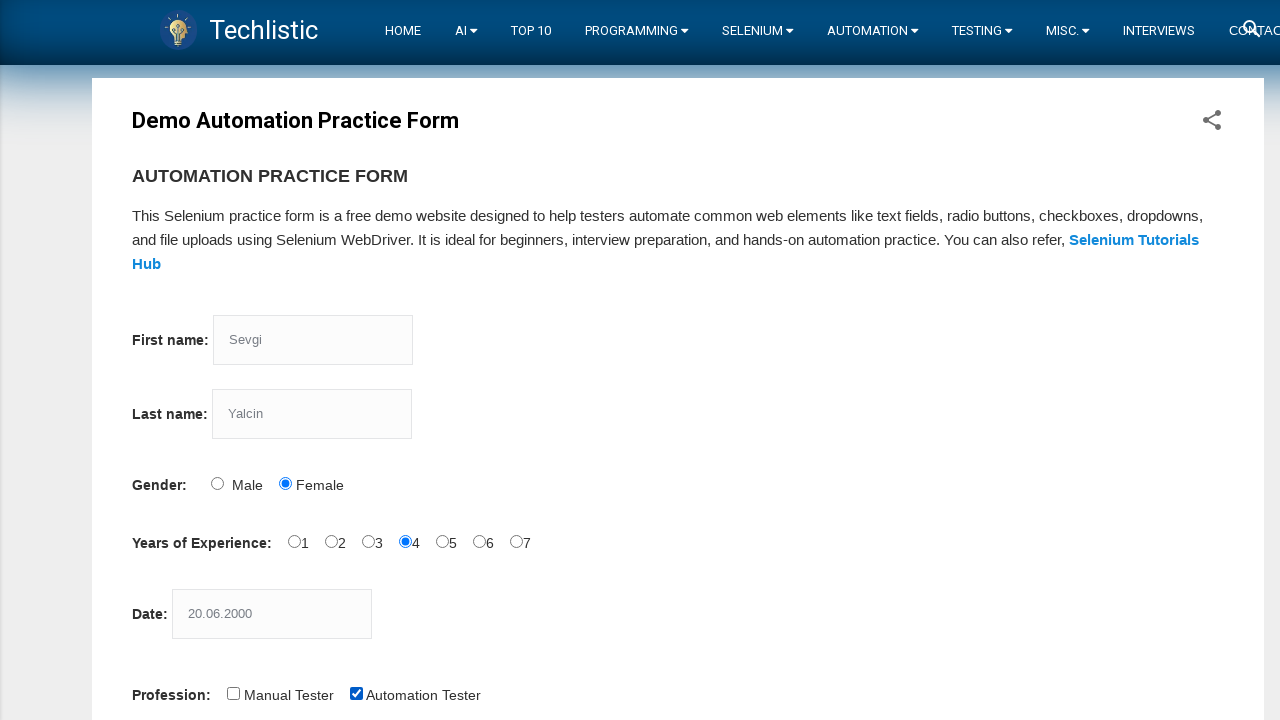

Selected Selenium WebDriver tool checkbox at (446, 360) on #tool-2
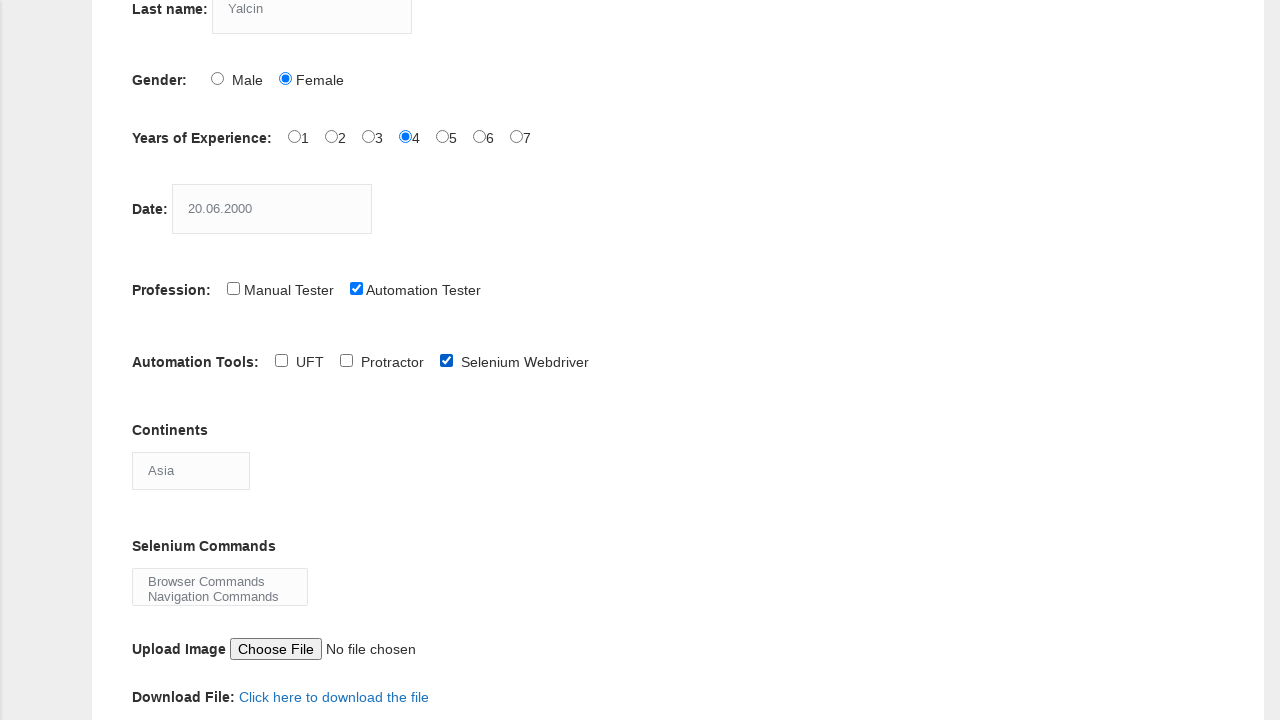

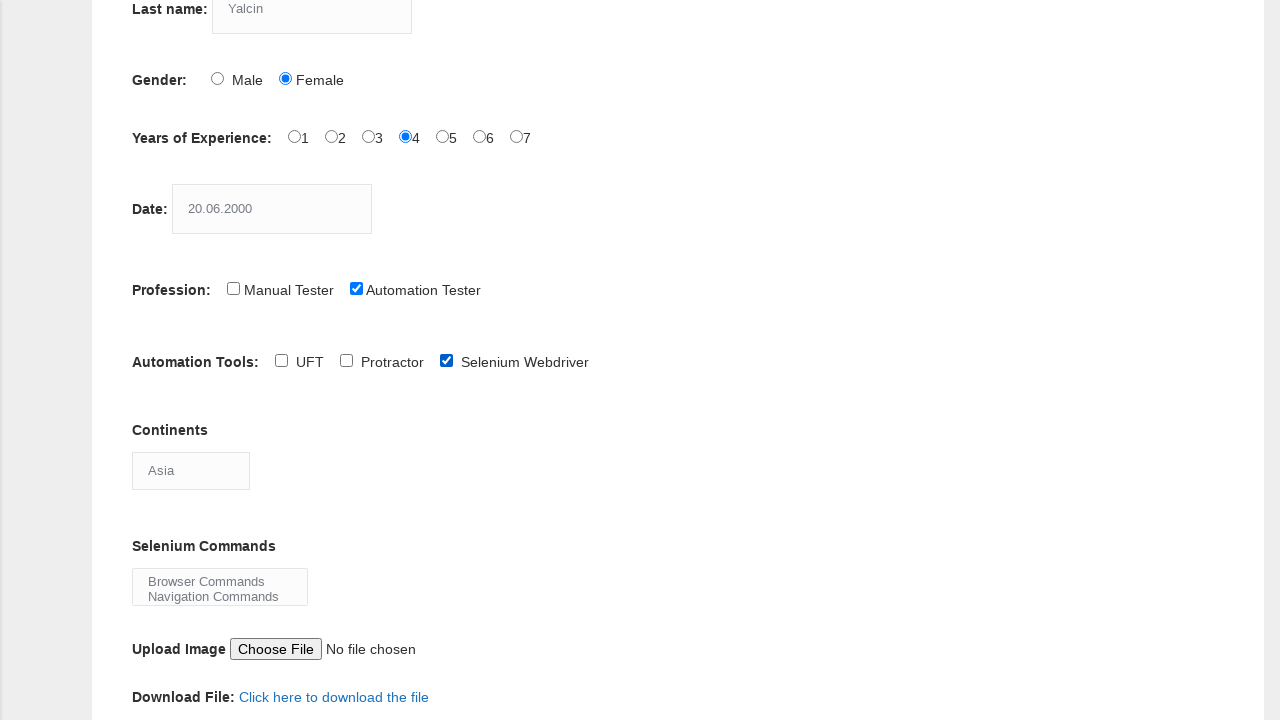